Navigates to the Cameroon public procurement search results page and verifies that the list of notices is displayed with expected structure.

Starting URL: https://www.armp.cm/recherche_avancee?recherche_avancee_do=1&reference_avis=&maitre_ouvrage=0&region=0&departement=0&type_publication%5B%5D=AO

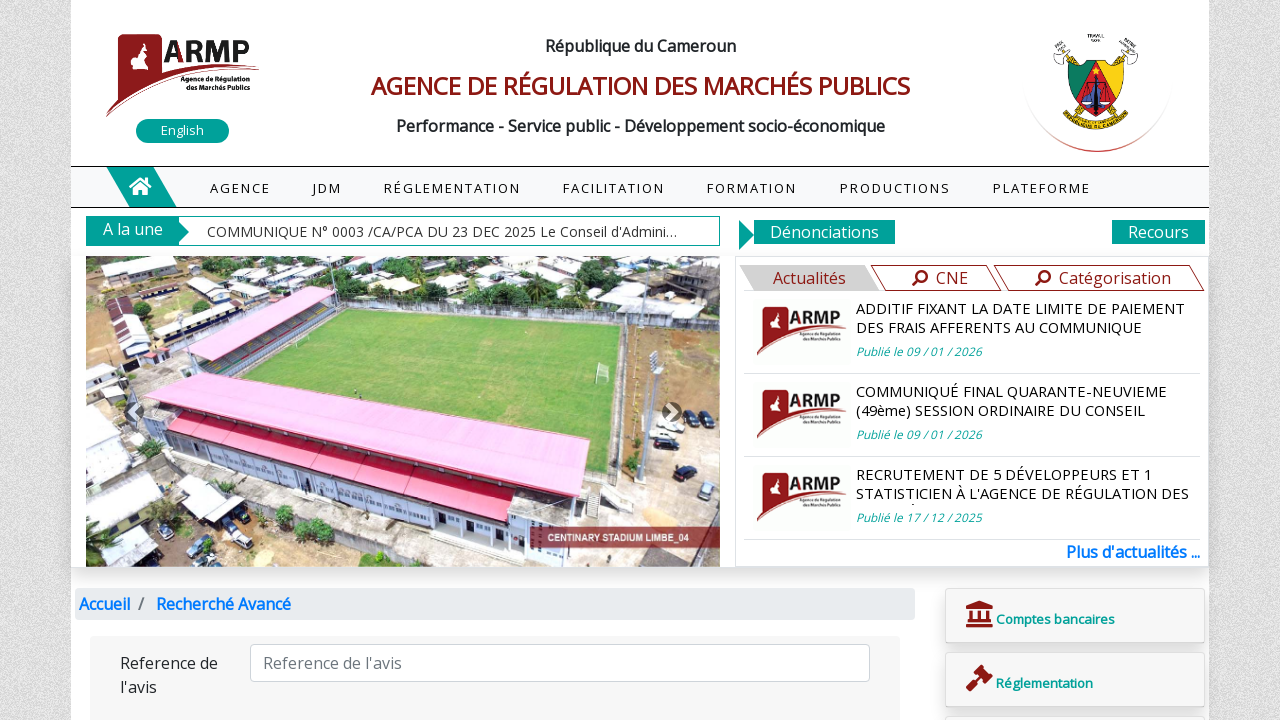

List group container loaded on Cameroon procurement search results page
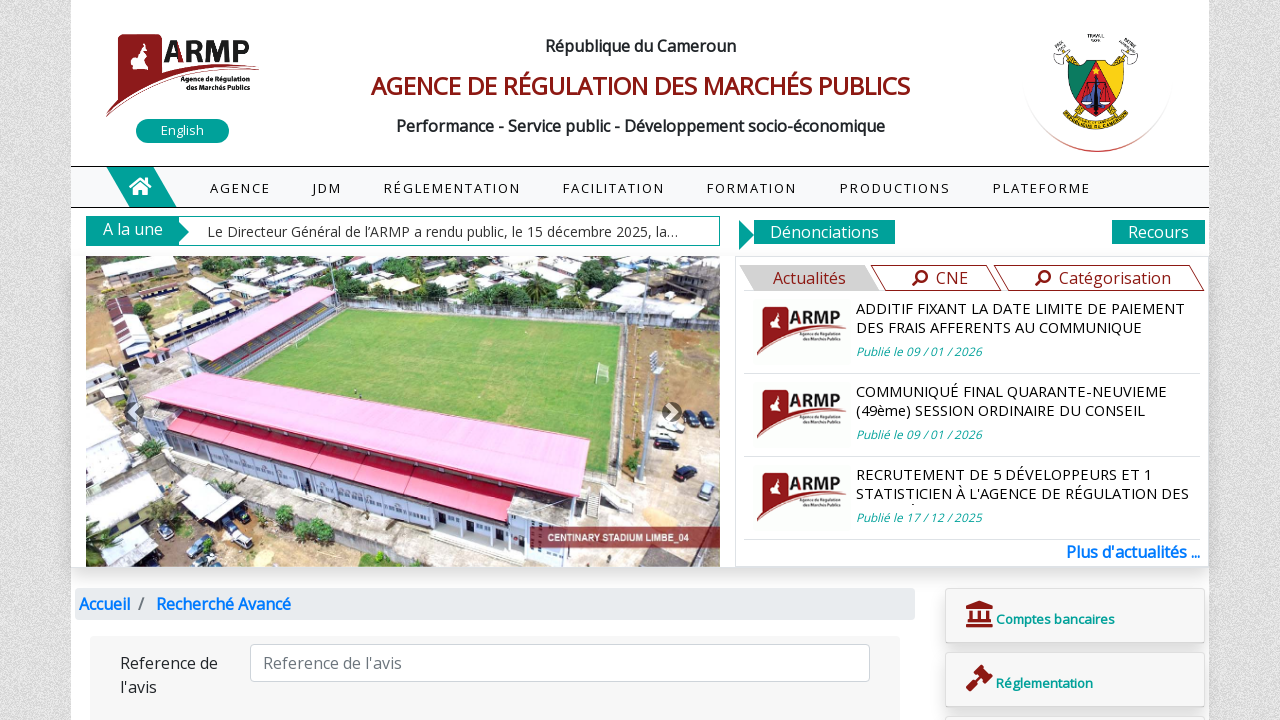

Located list group items on the page
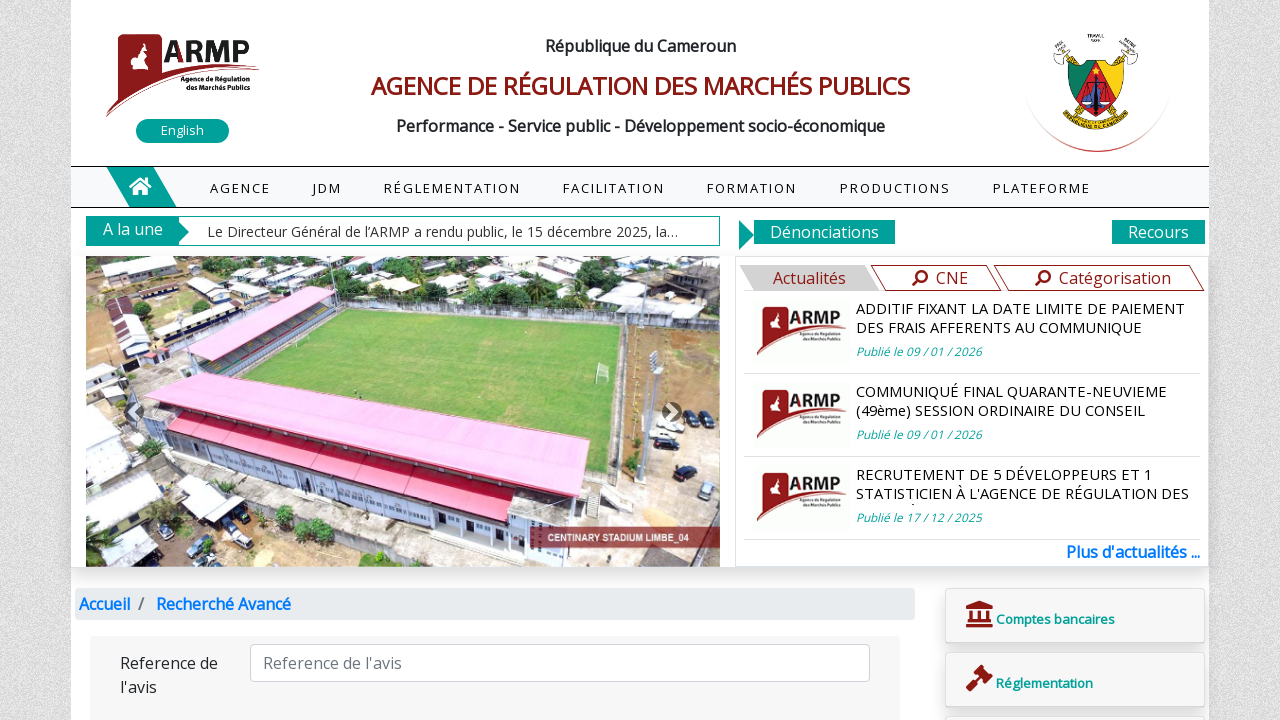

First list item became visible
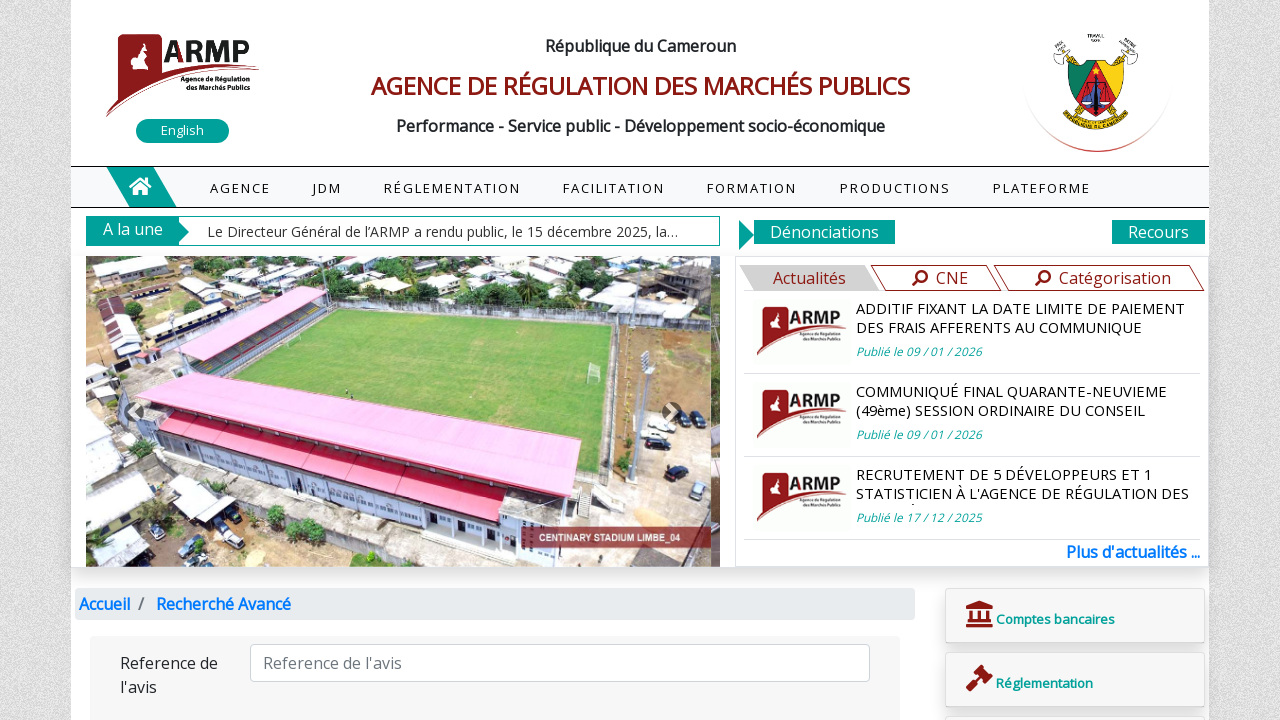

Verified that notice list items contain strong elements (title structure)
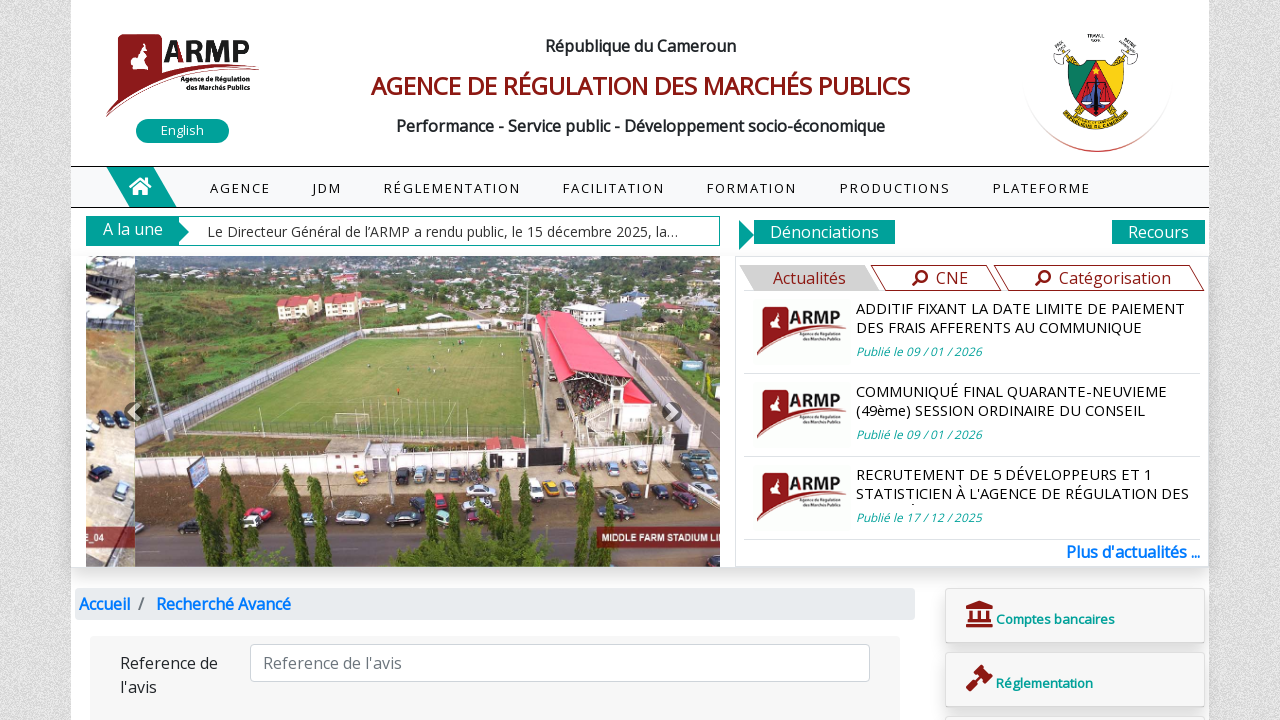

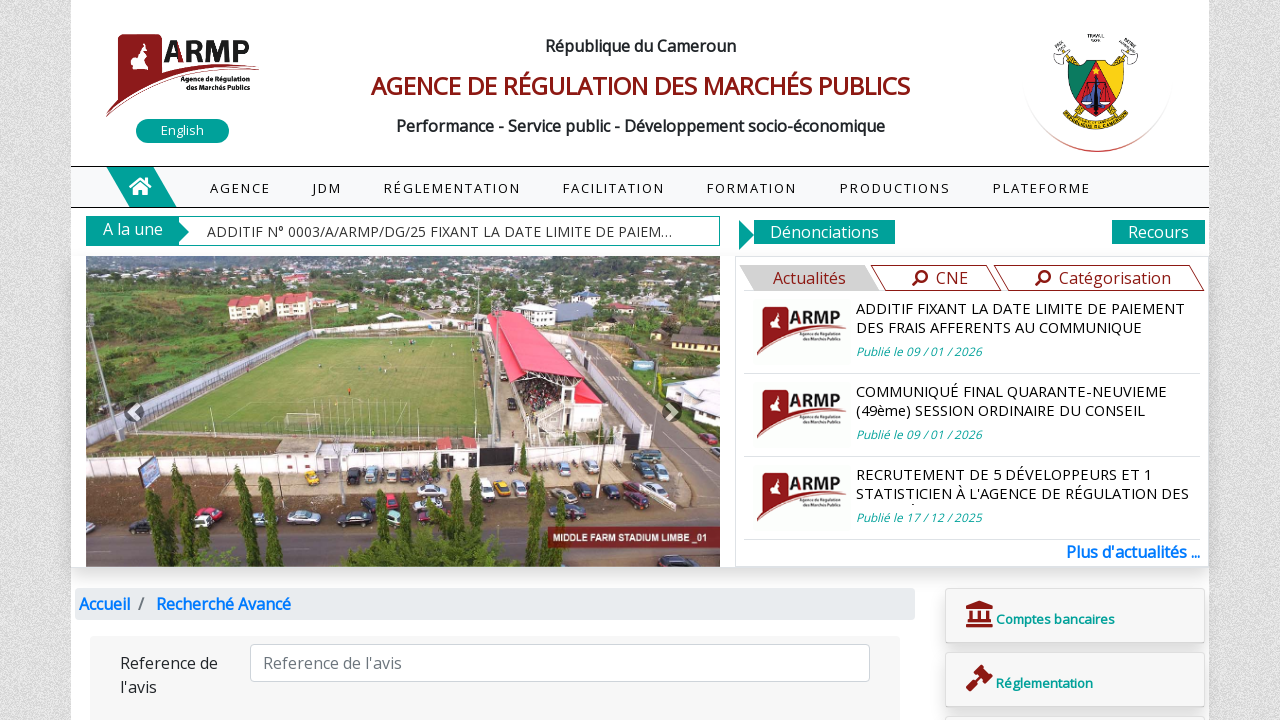